Tests keyboard actions by entering text in the first text area, selecting all with Ctrl+A, copying with Ctrl+C, tabbing to the second text area, and pasting with Ctrl+V

Starting URL: https://text-compare.com/

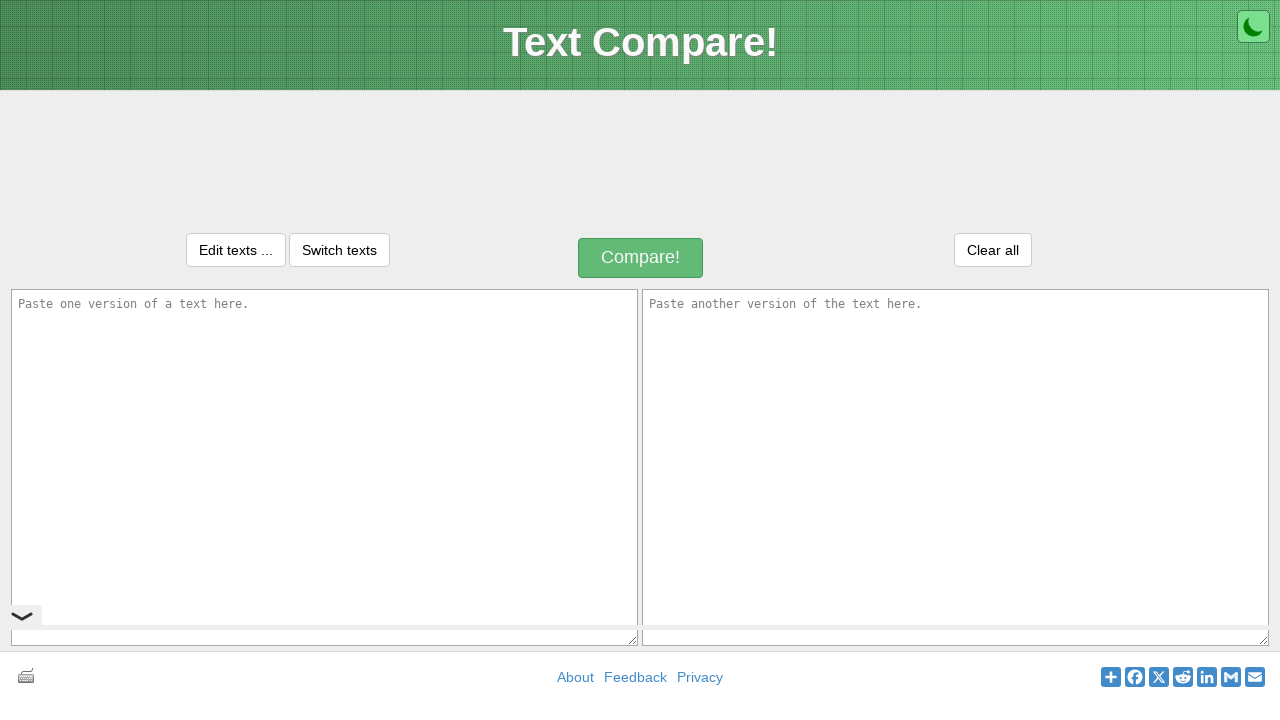

Entered 'welcome' in the first text area on textarea#inputText1
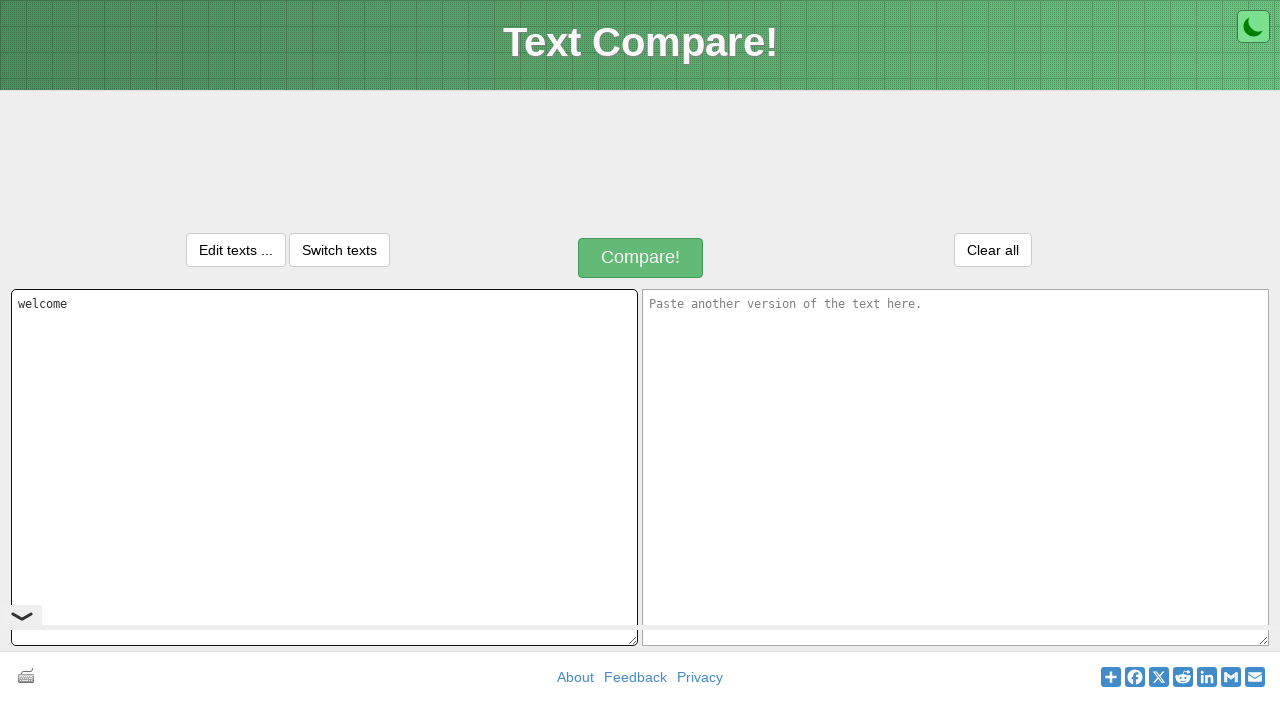

Selected all text in first text area with Ctrl+A
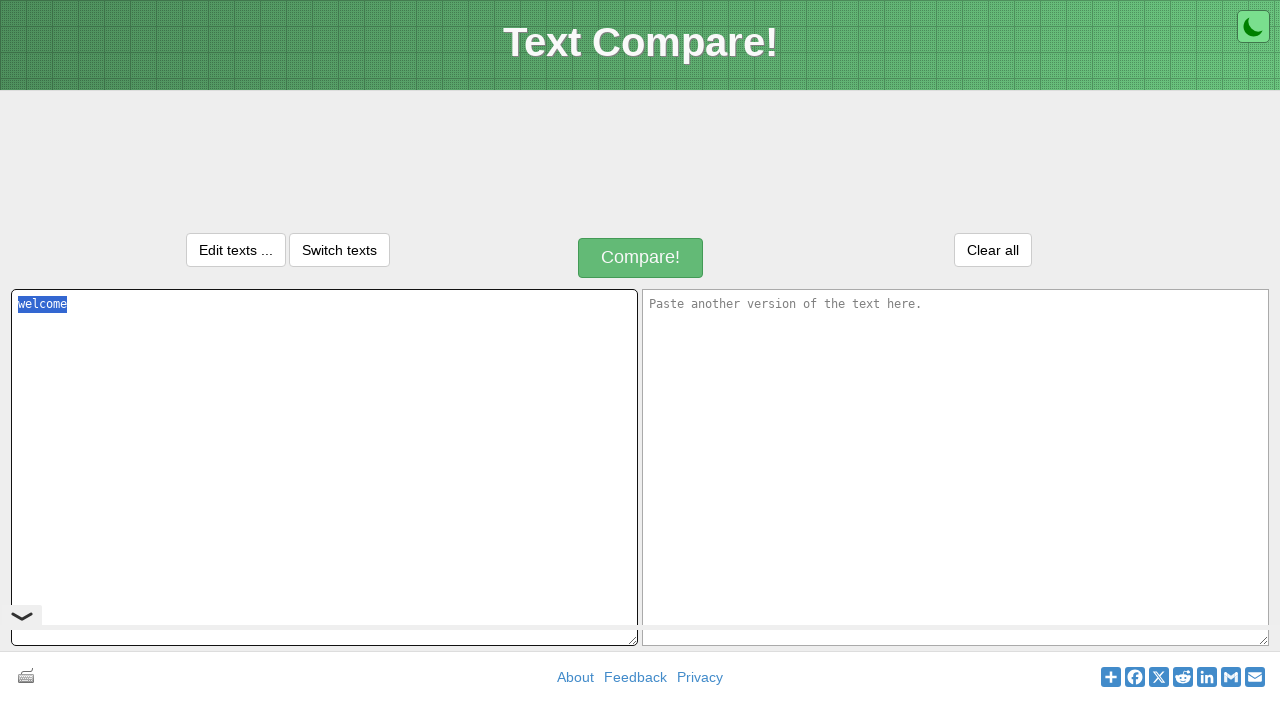

Copied selected text with Ctrl+C
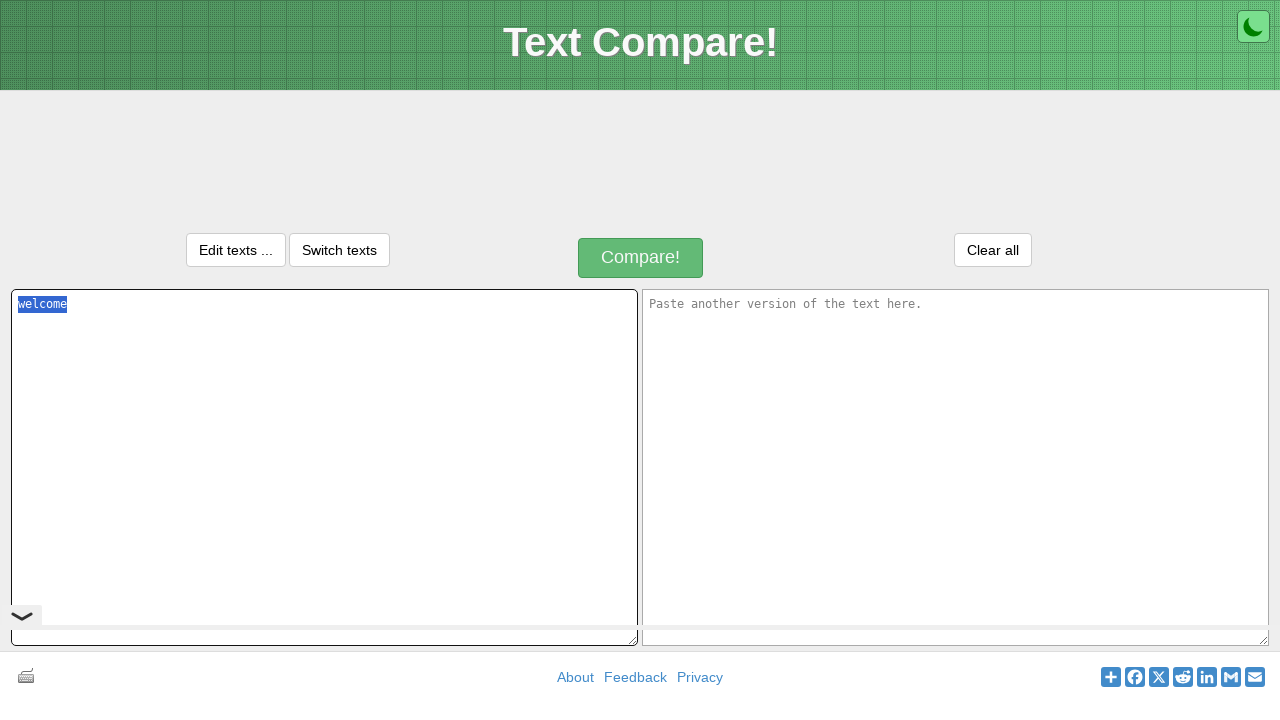

Pressed Tab to move focus to the second text area
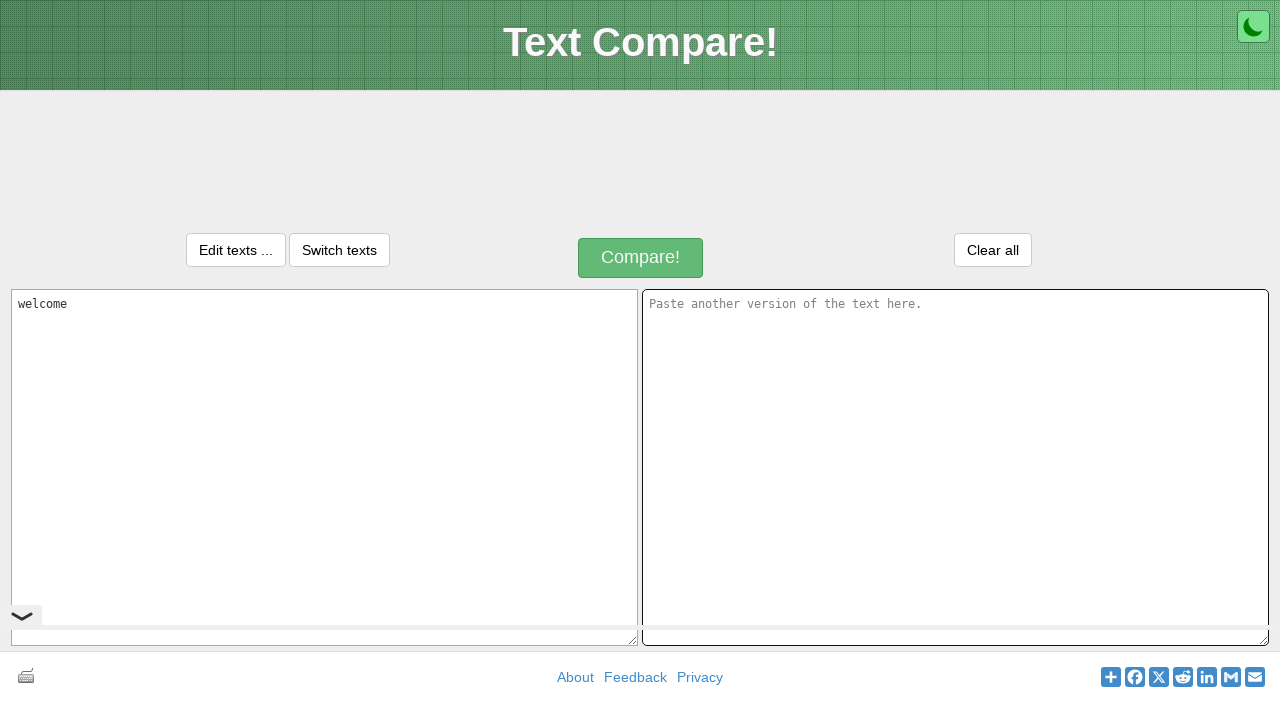

Pasted text into the second text area with Ctrl+V
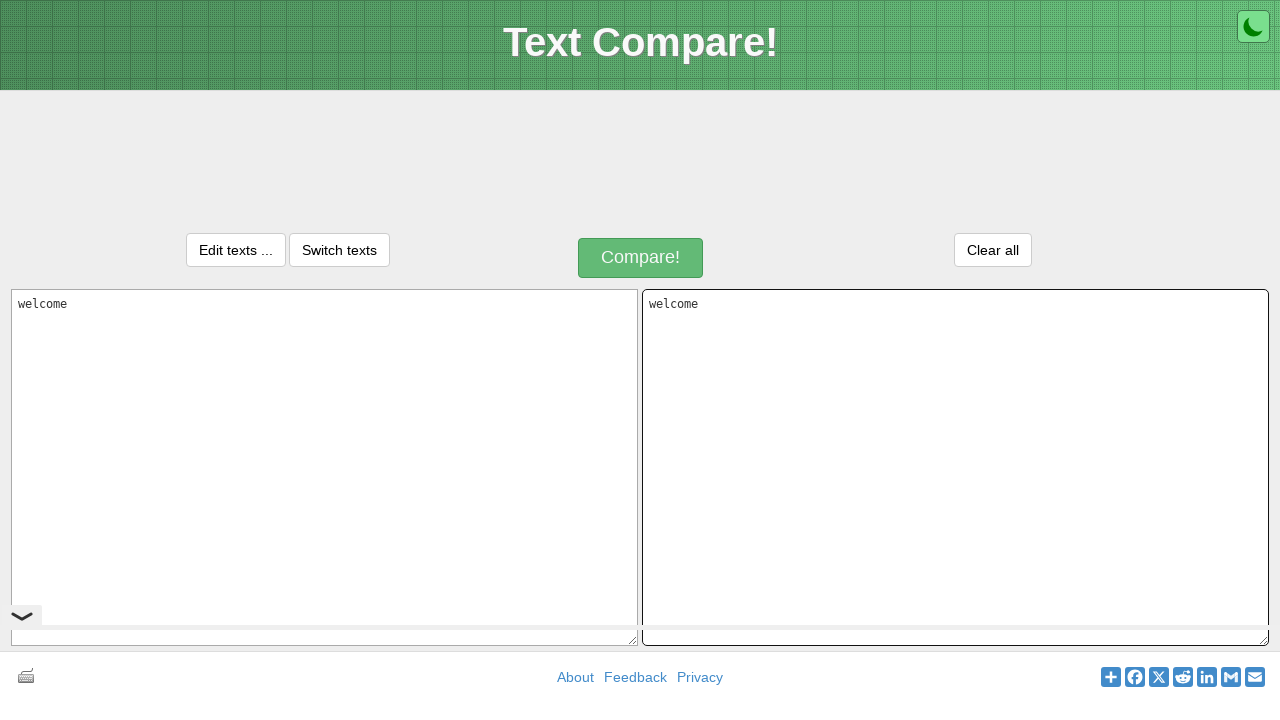

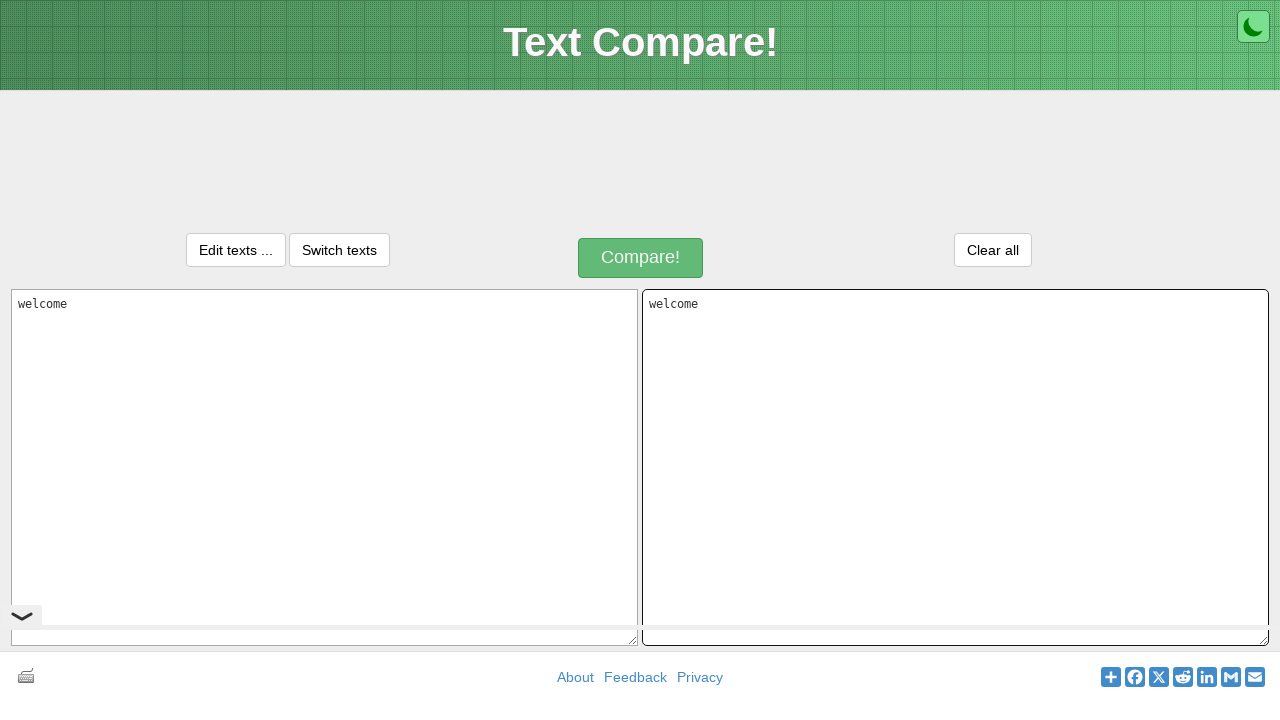